Performs a mouse hover action over the Forms card on the demoqa homepage

Starting URL: https://demoqa.com

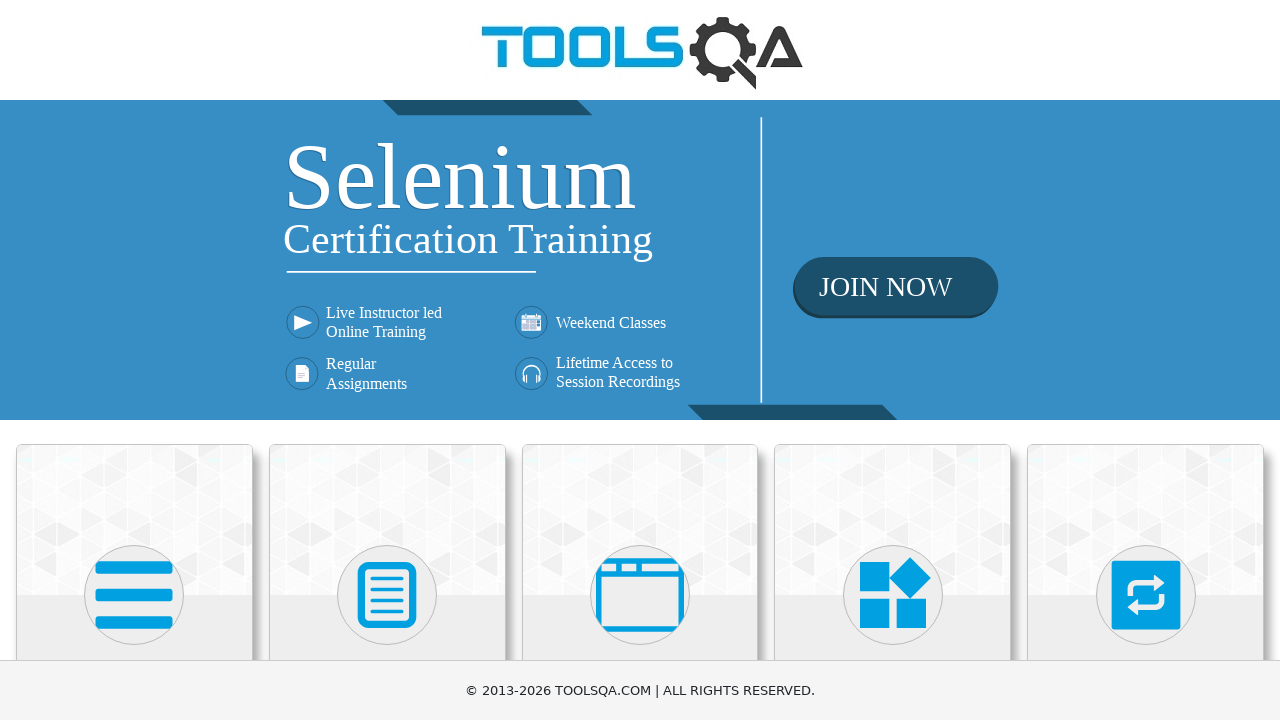

Located the Forms card element on the demoqa homepage
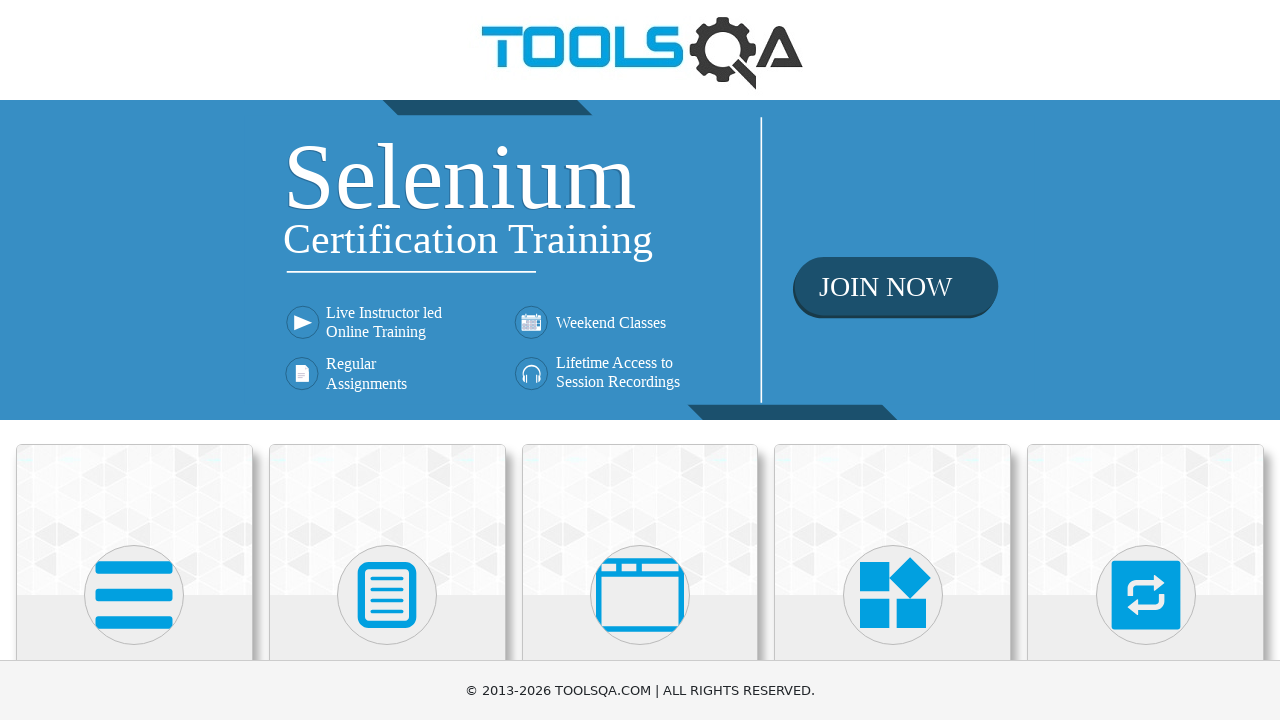

Performed mouse hover action over the Forms card at (387, 360) on xpath=//div[@class='card-body']/h5[text()='Forms']
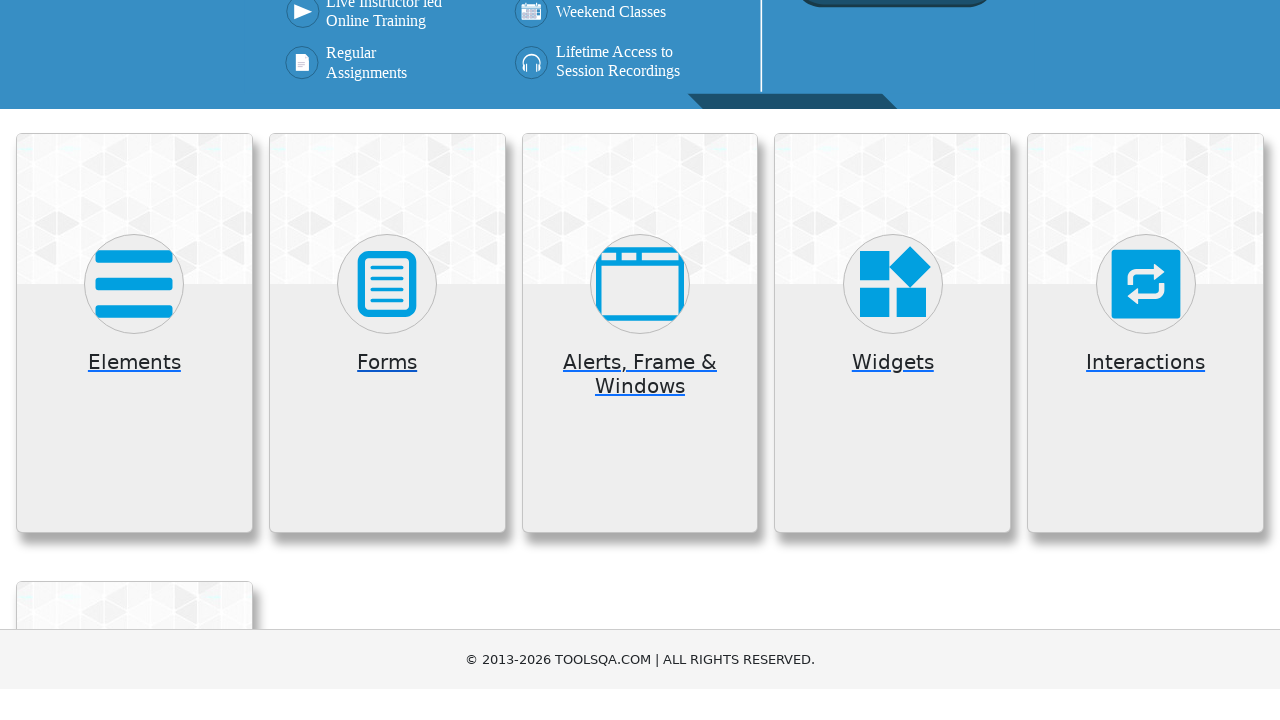

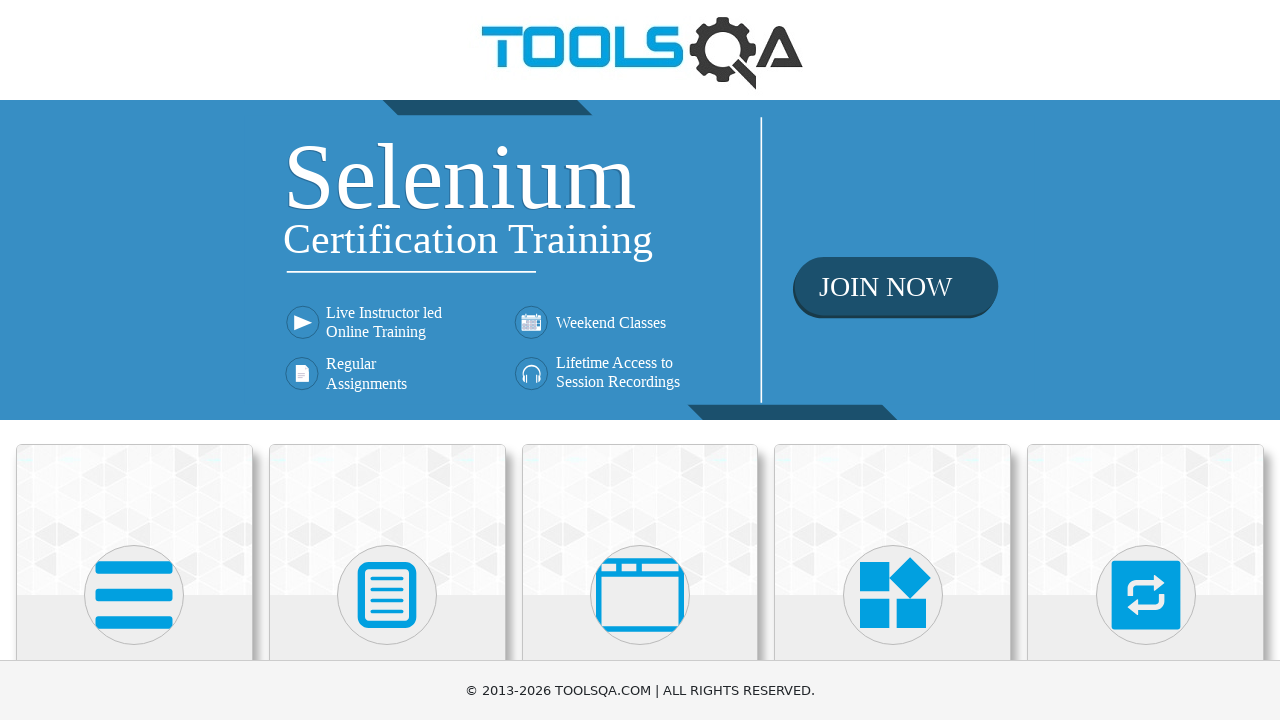